Tests a temperature calculator page by entering a temperature value and submitting it for conversion or validation

Starting URL: http://apt-public.appspot.com/testing-lab-calculator.html

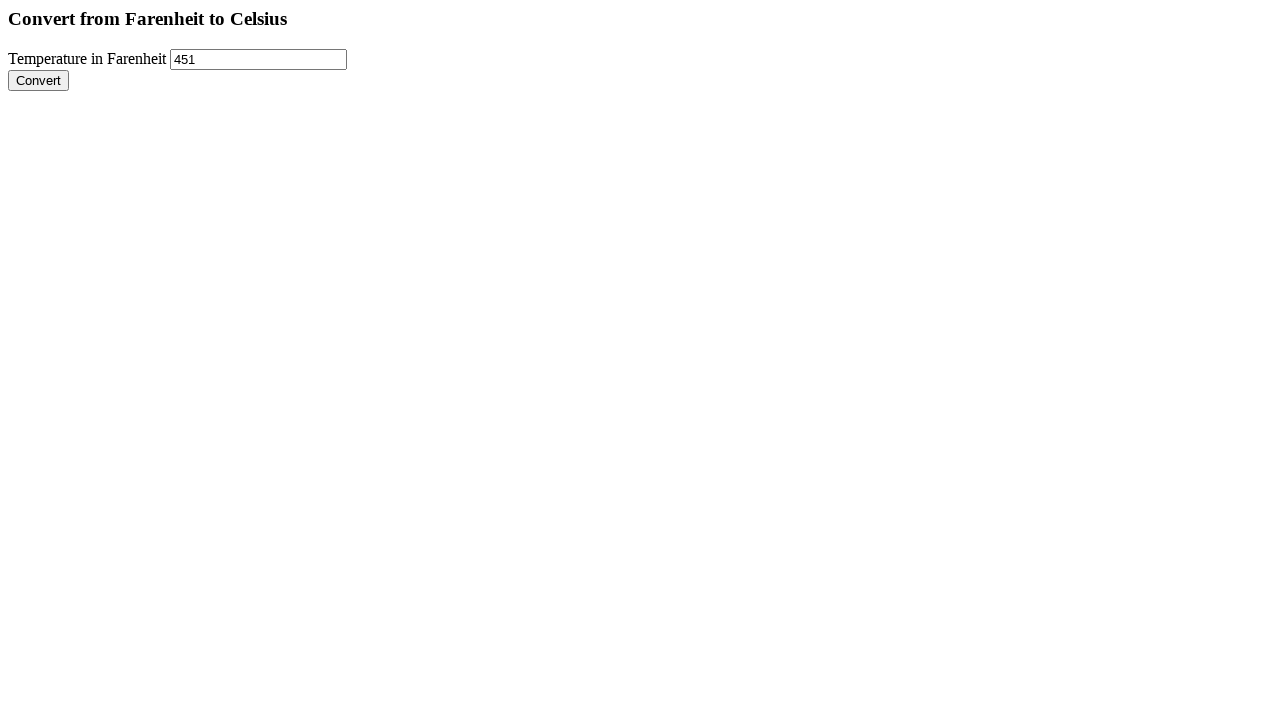

Filled temperature input field with value 452.01 on input[type='text'], input[name='temperature'], #temperature
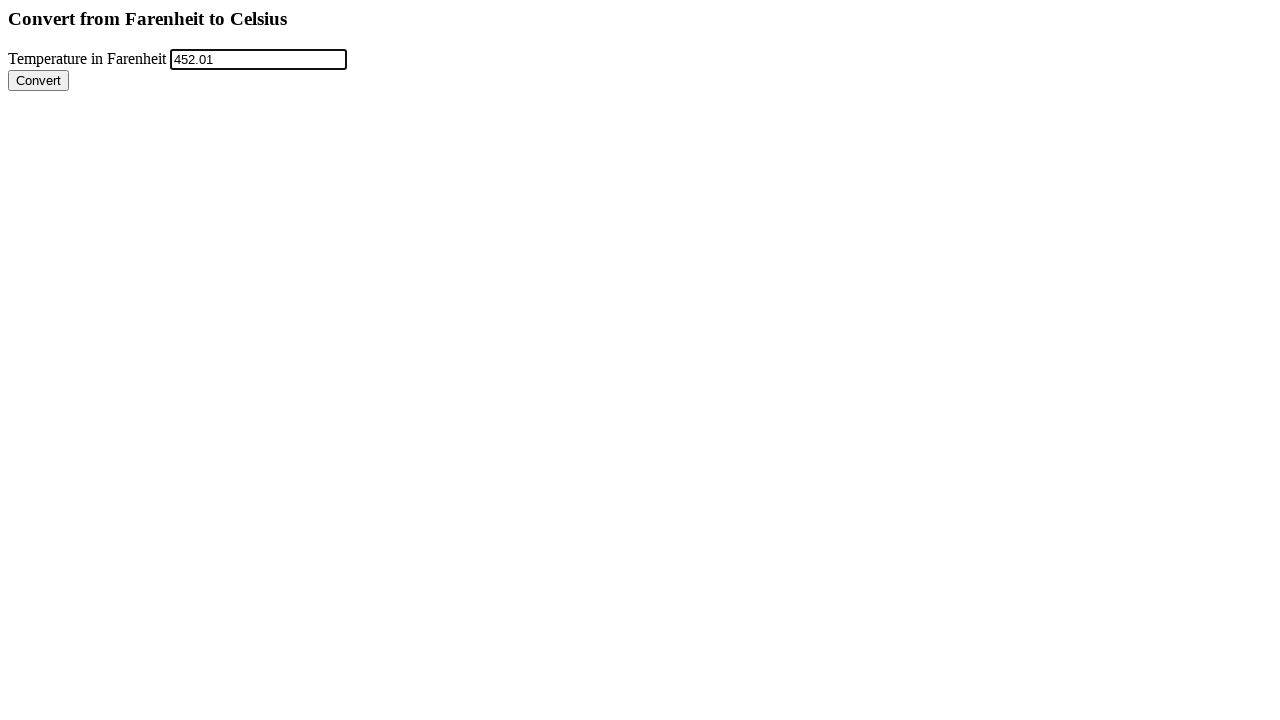

Clicked submit/calculate button to convert temperature at (38, 80) on button[type='submit'], input[type='submit'], button:has-text('Calculate'), butto
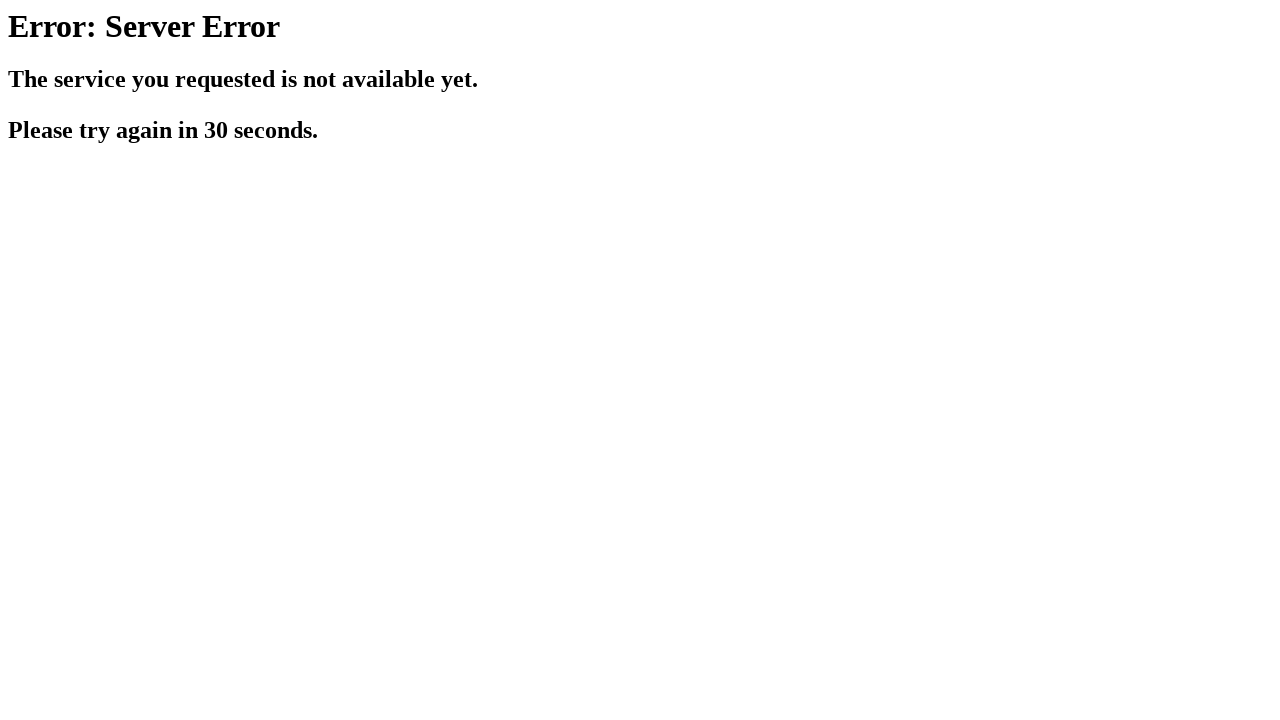

Waited for conversion results to appear
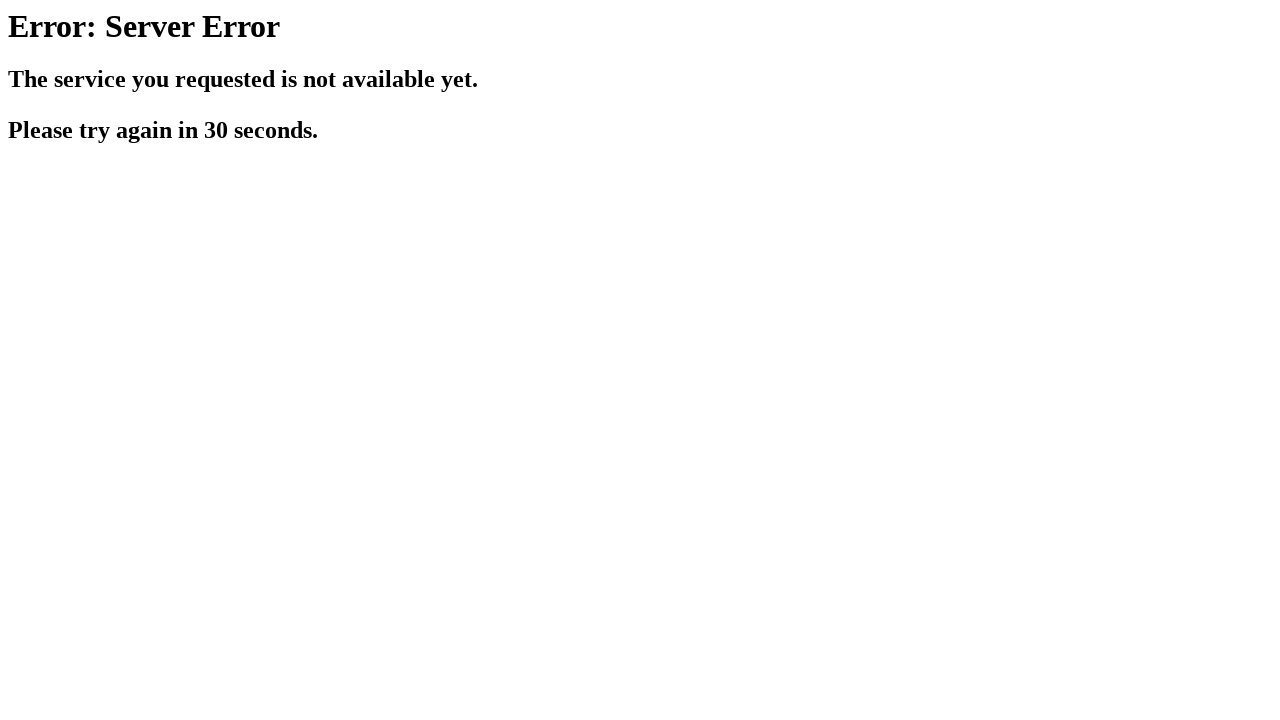

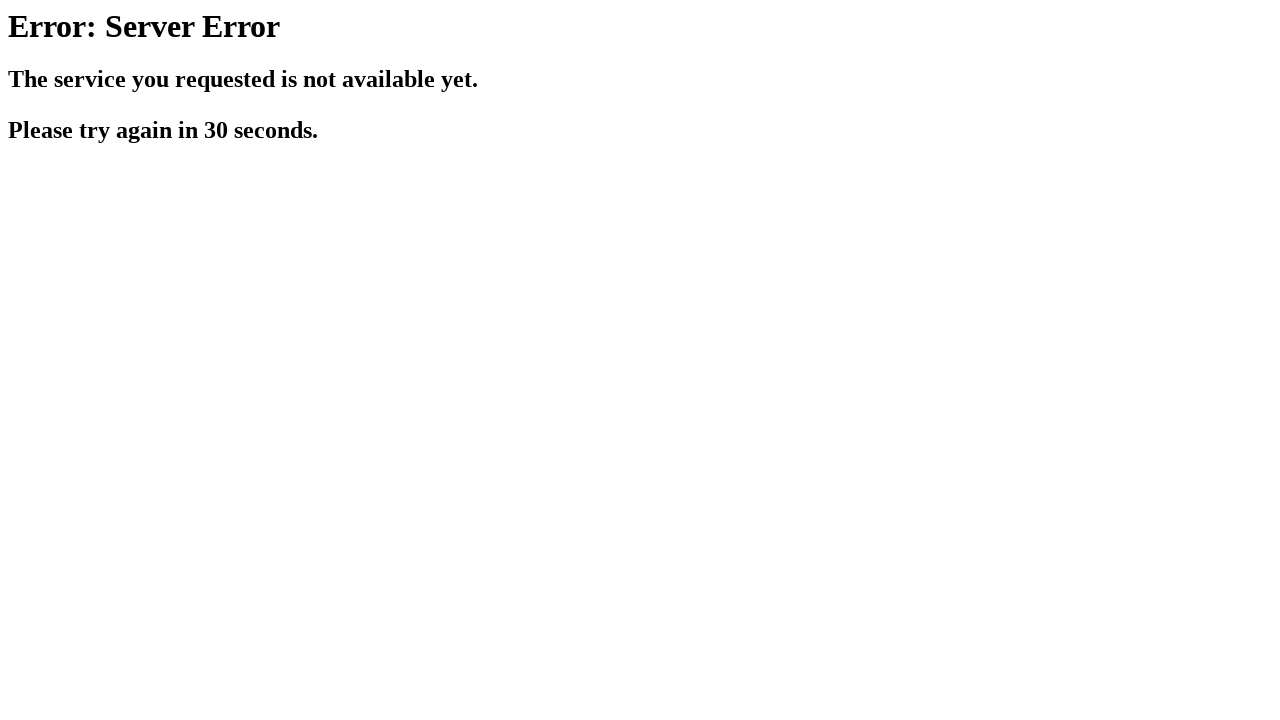